Tests confirmation alert by clicking the confirm button and accepting the dialog

Starting URL: https://demoqa.com/alerts

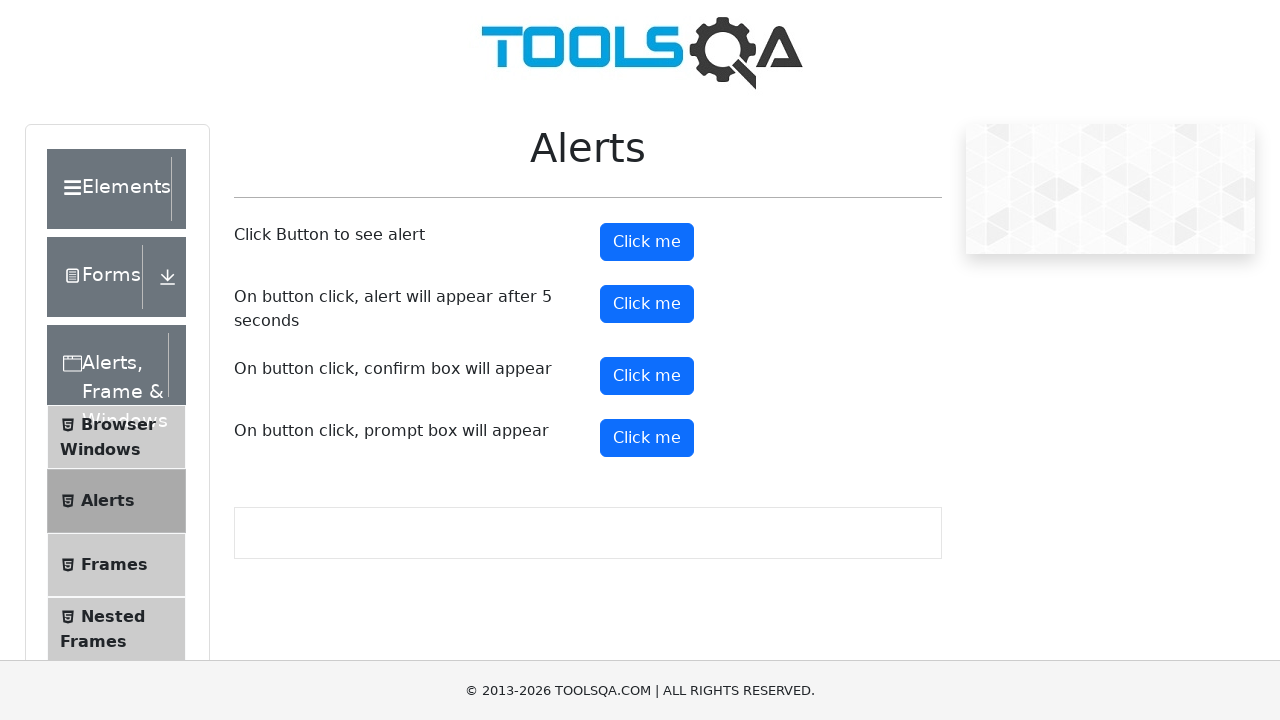

Set up dialog handler to accept all alerts
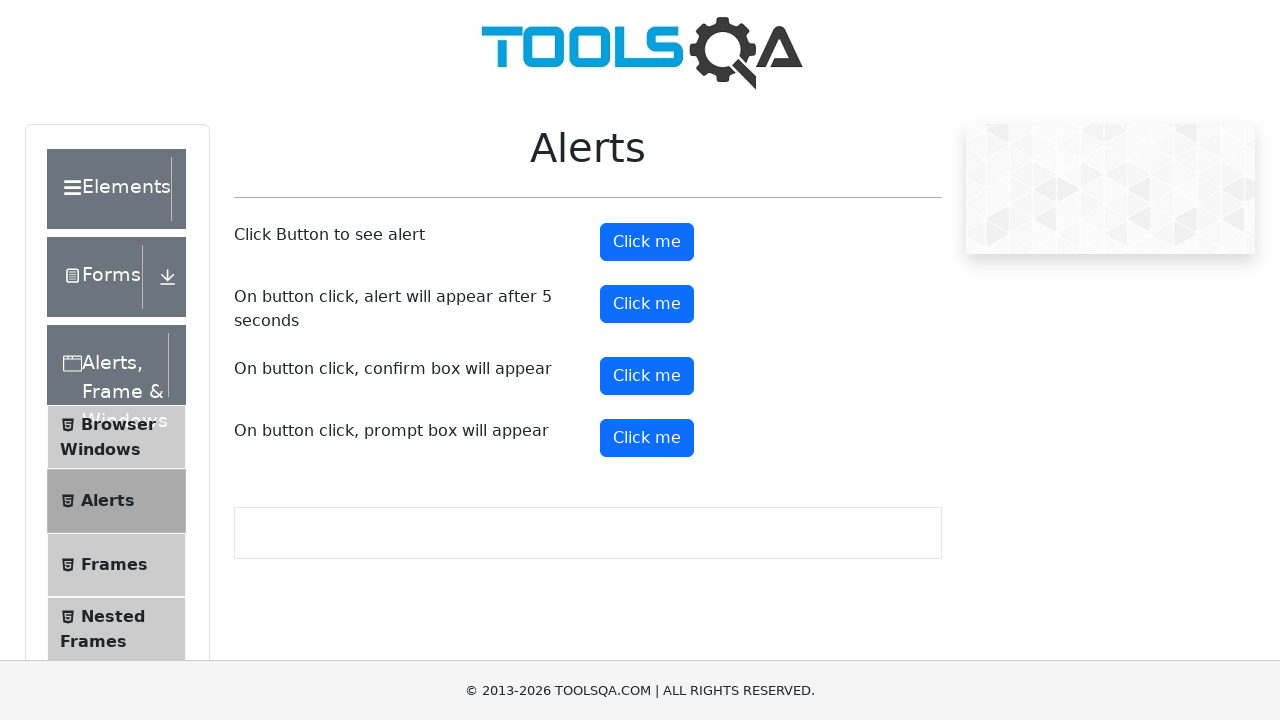

Clicked confirmation alert button at (647, 376) on #confirmButton
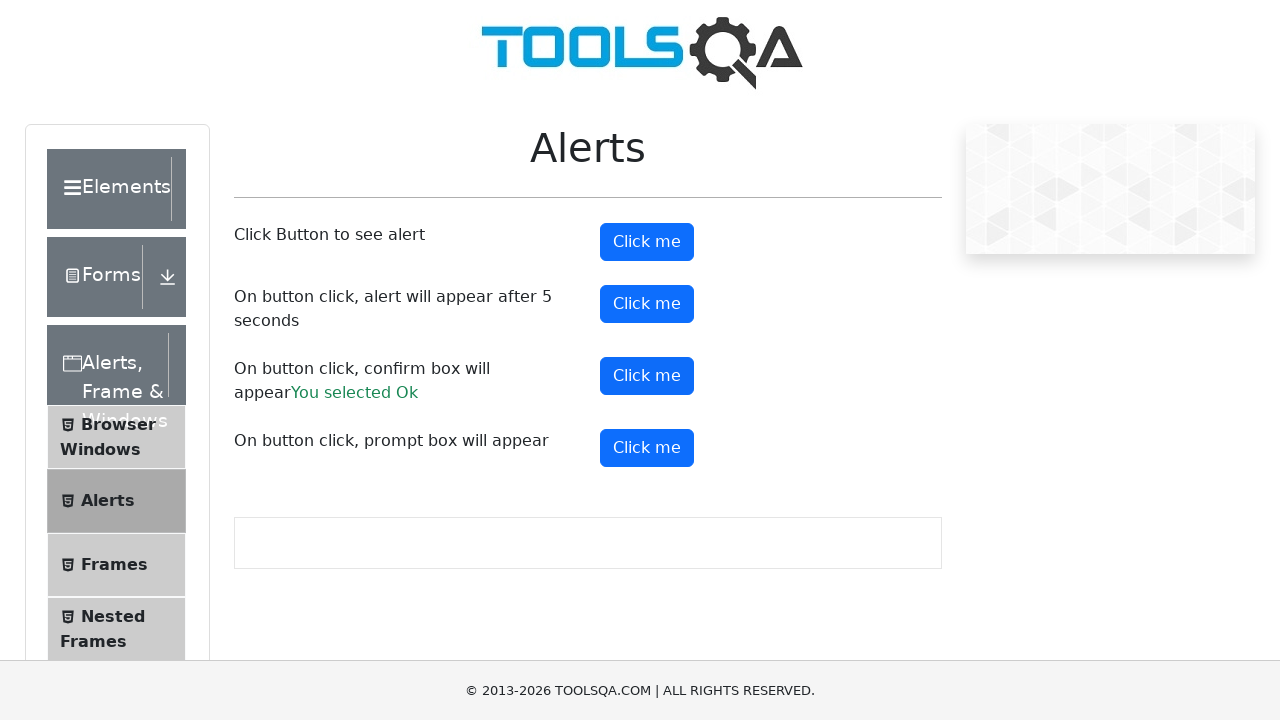

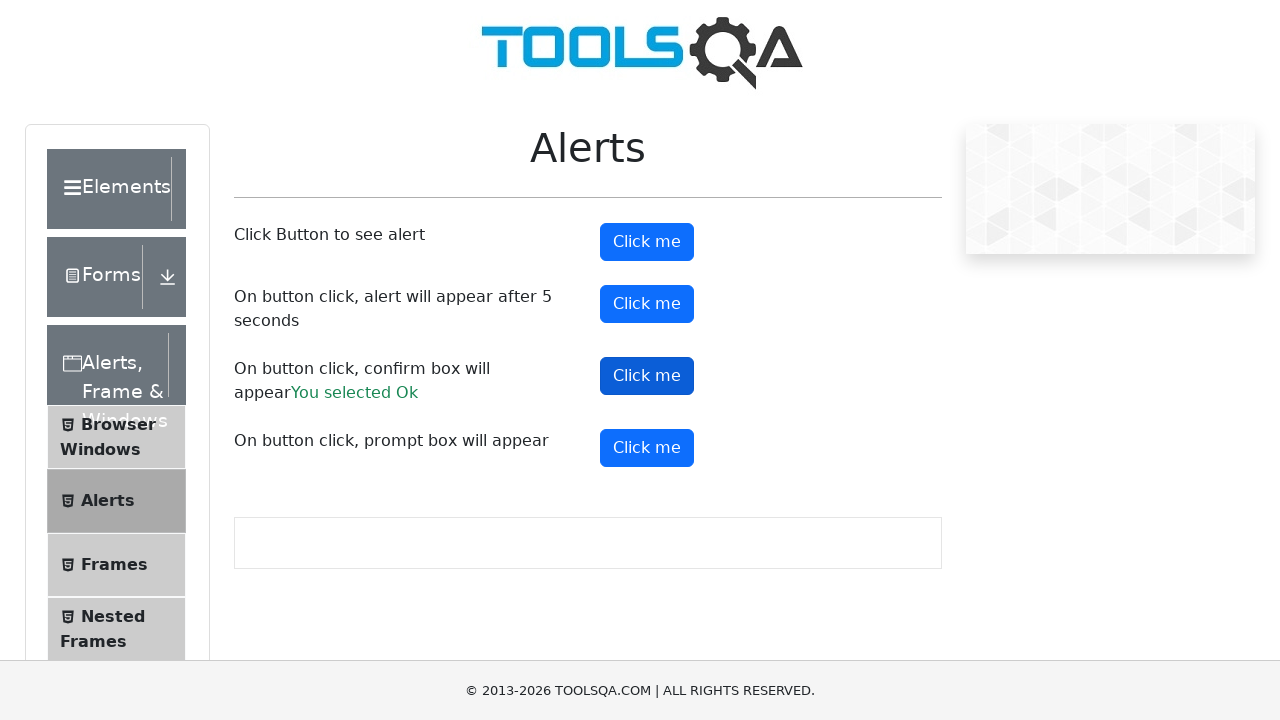